Navigates to NetEase News homepage and verifies that news article elements are loaded on the page

Starting URL: https://news.163.com/

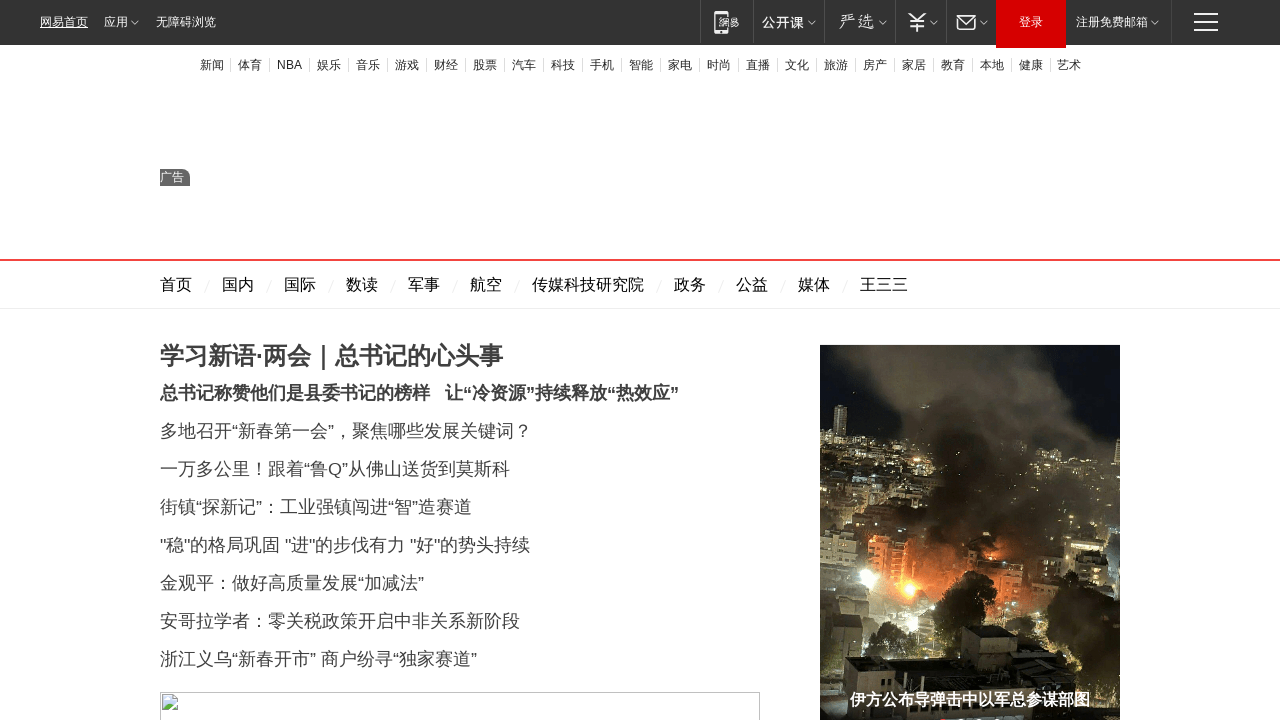

Waited for news article elements to load on NetEase News homepage
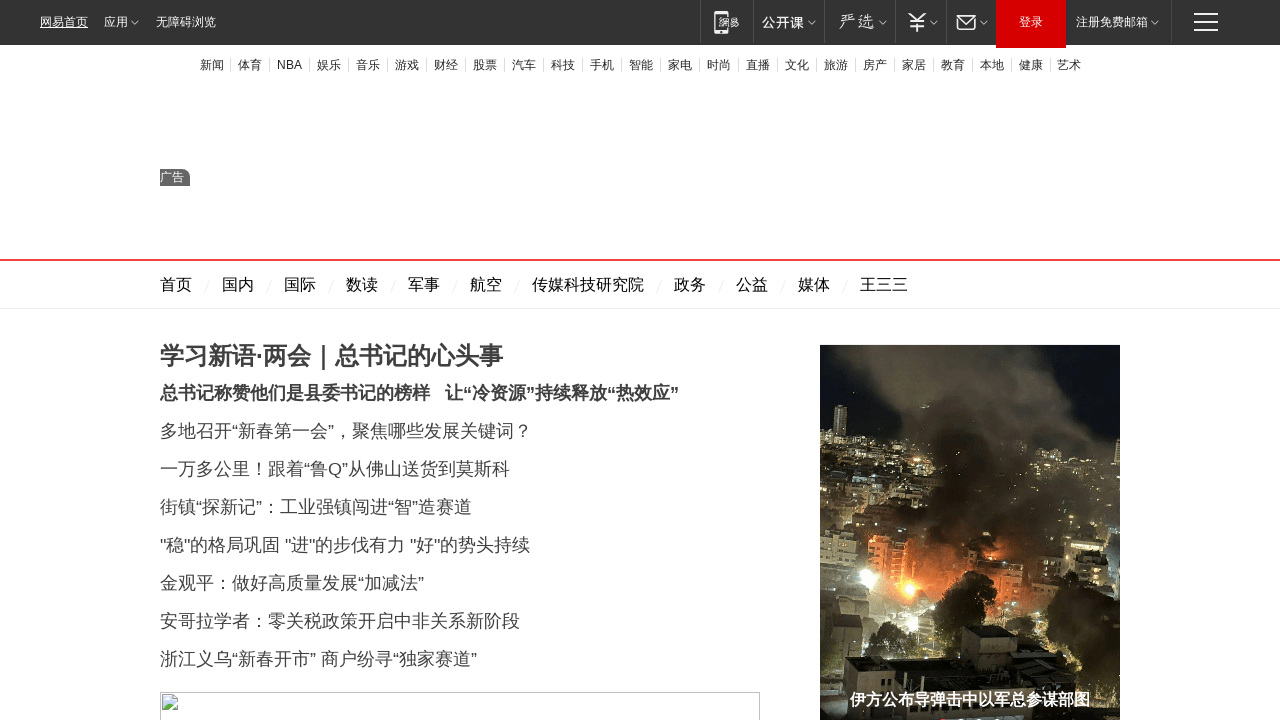

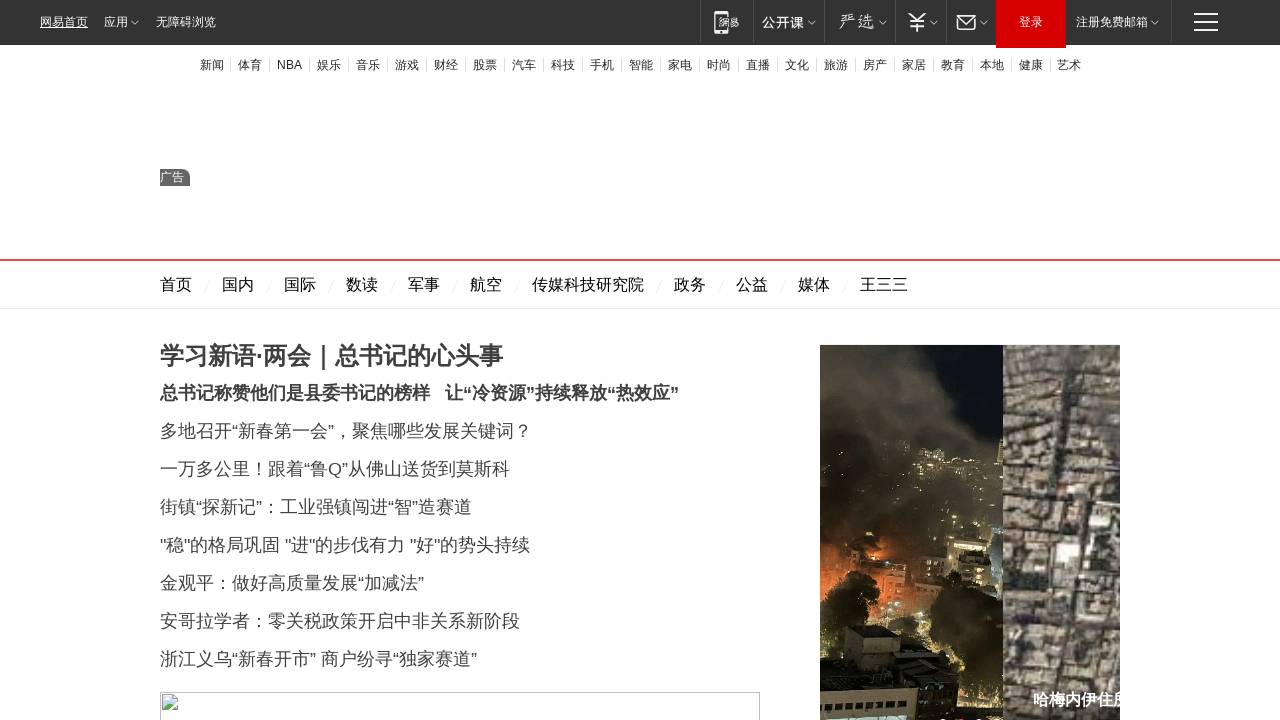